Navigates to checkboxes page and ensures both checkboxes are checked by clicking them if they are unchecked

Starting URL: http://the-internet.herokuapp.com/?ref=hackernoon.com

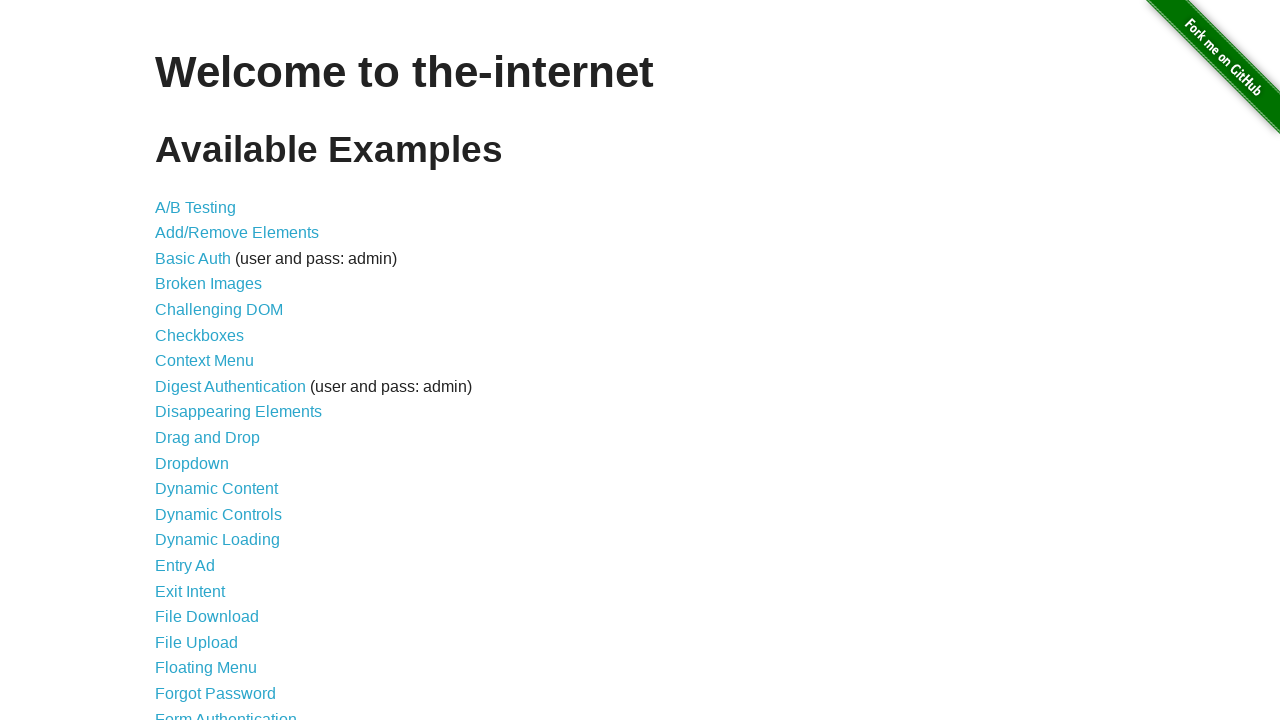

Navigated to the-internet.herokuapp.com homepage
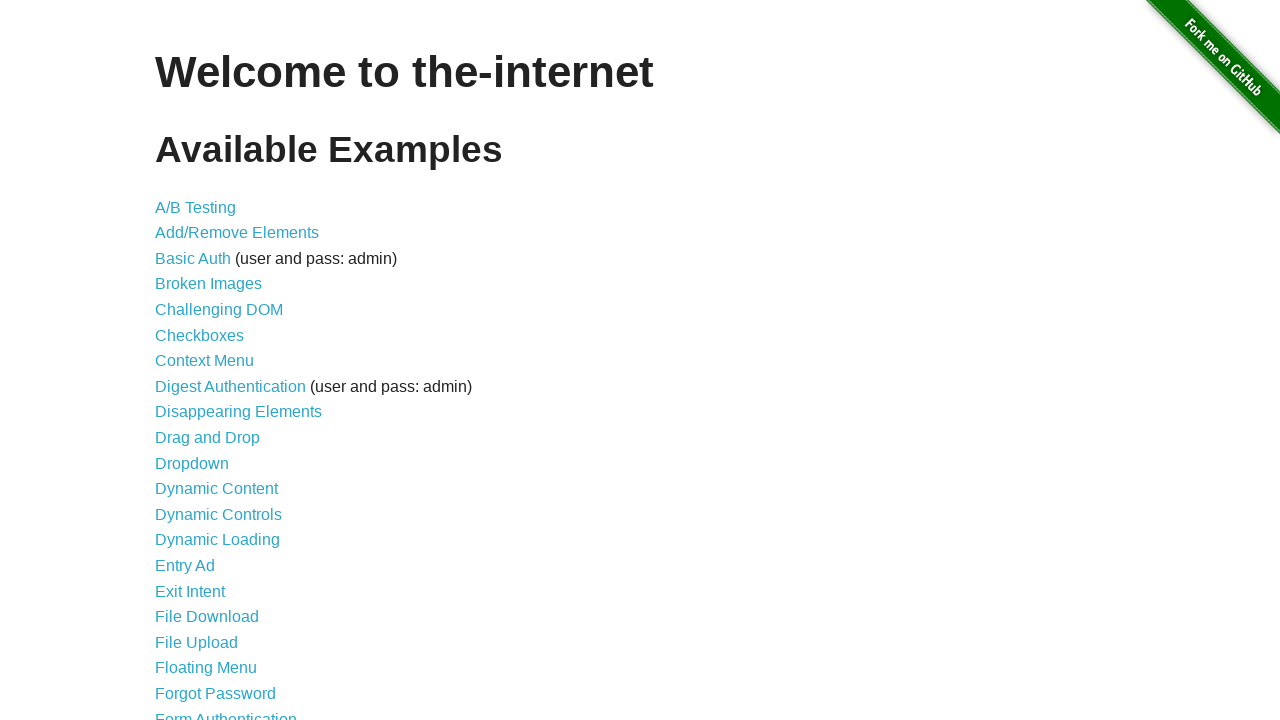

Clicked on Checkboxes link at (200, 335) on xpath=//a[contains(@href, '/checkboxes')]
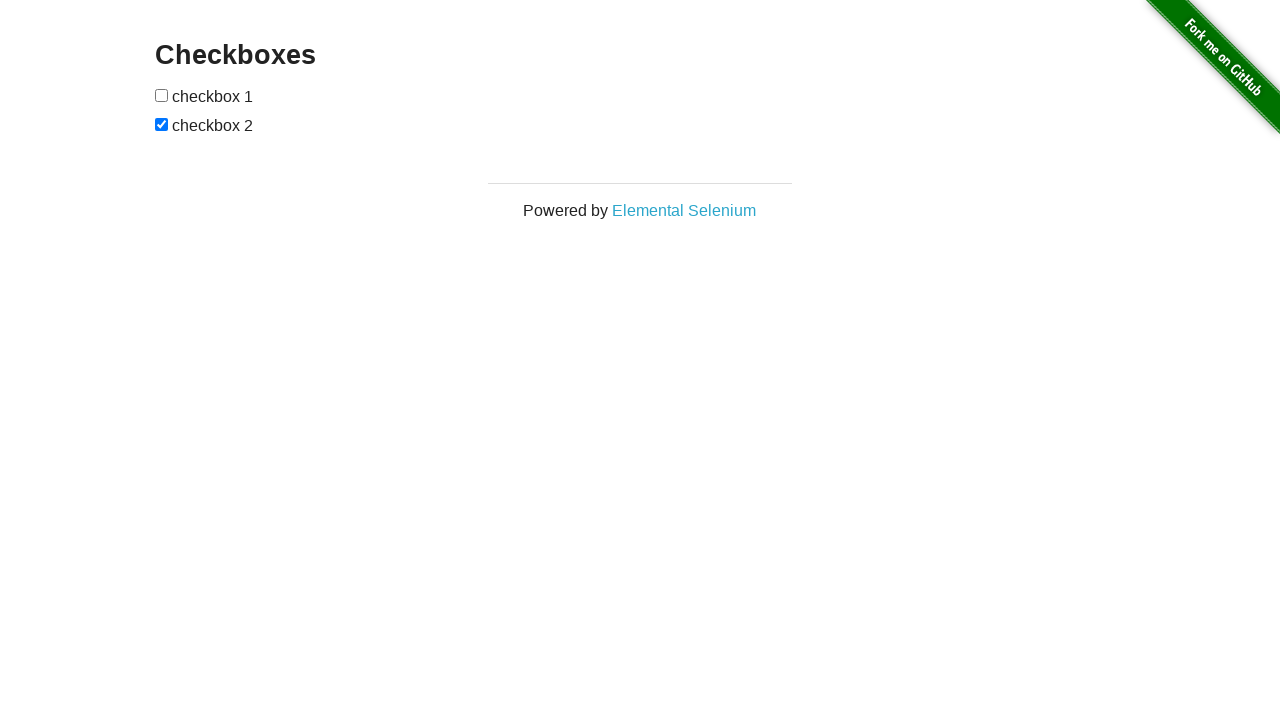

Located first checkbox
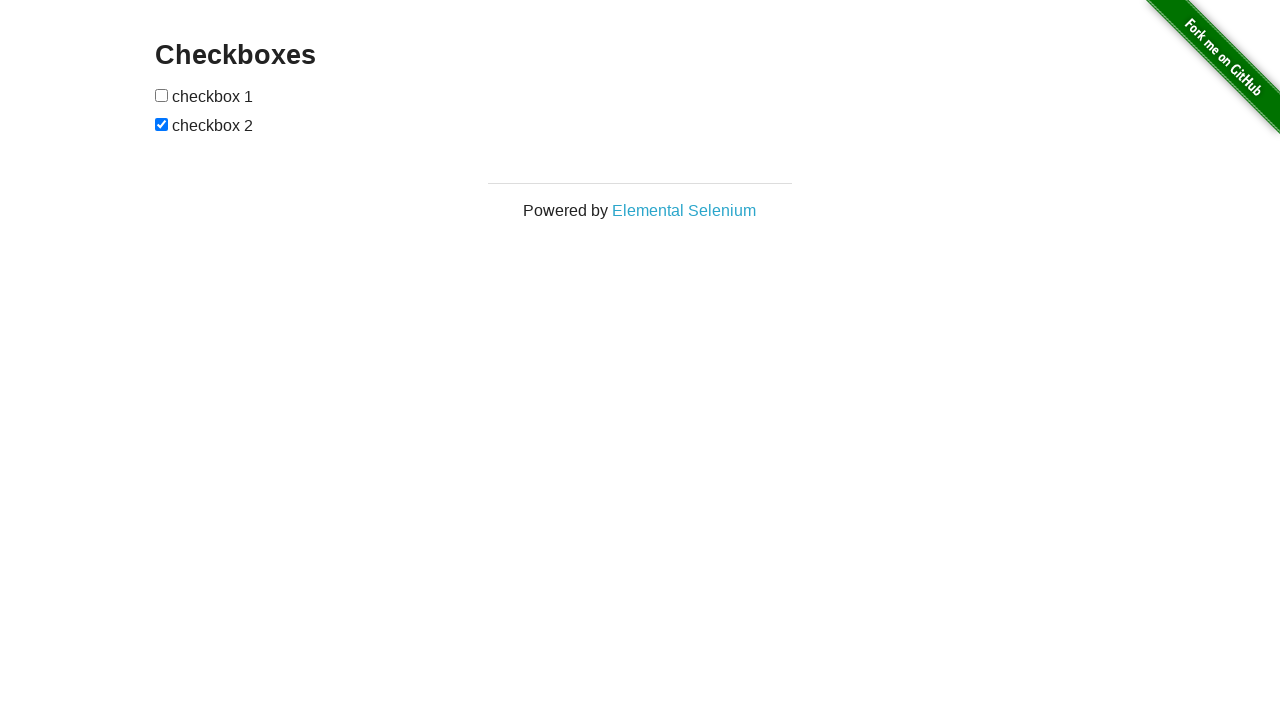

First checkbox is unchecked
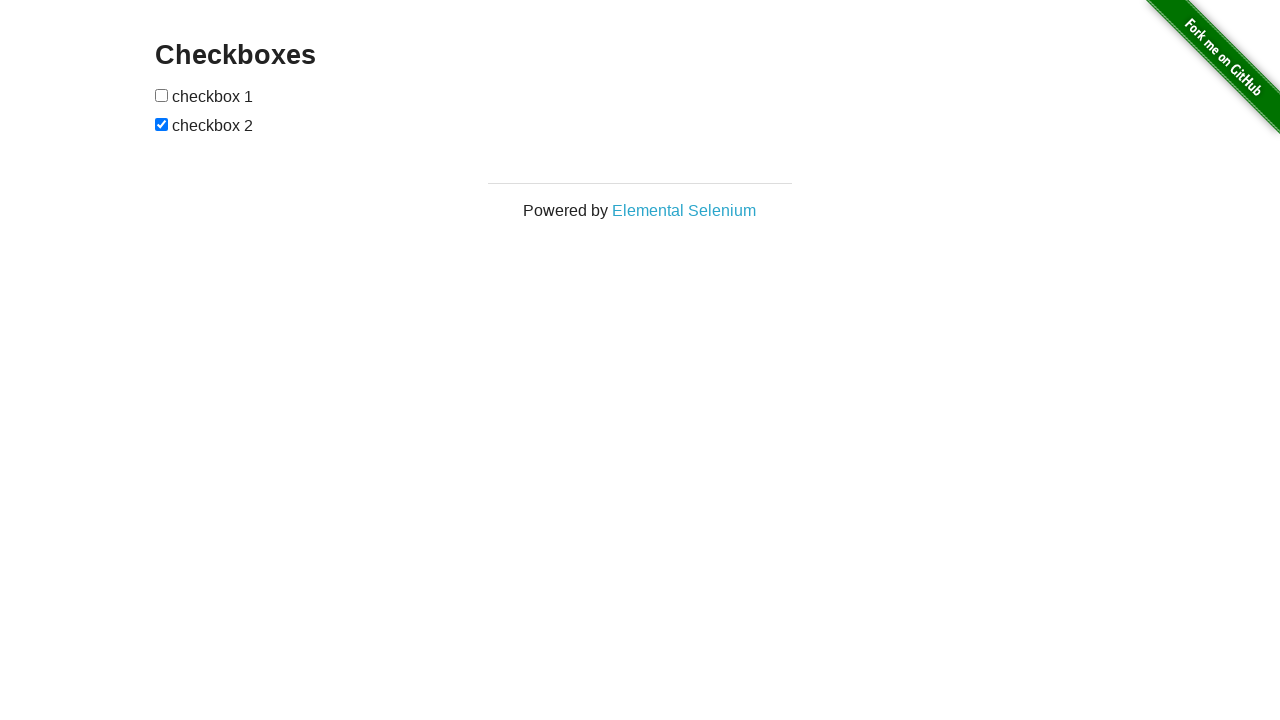

Checked first checkbox at (162, 95) on xpath=//*[@id='checkboxes']/input[1]
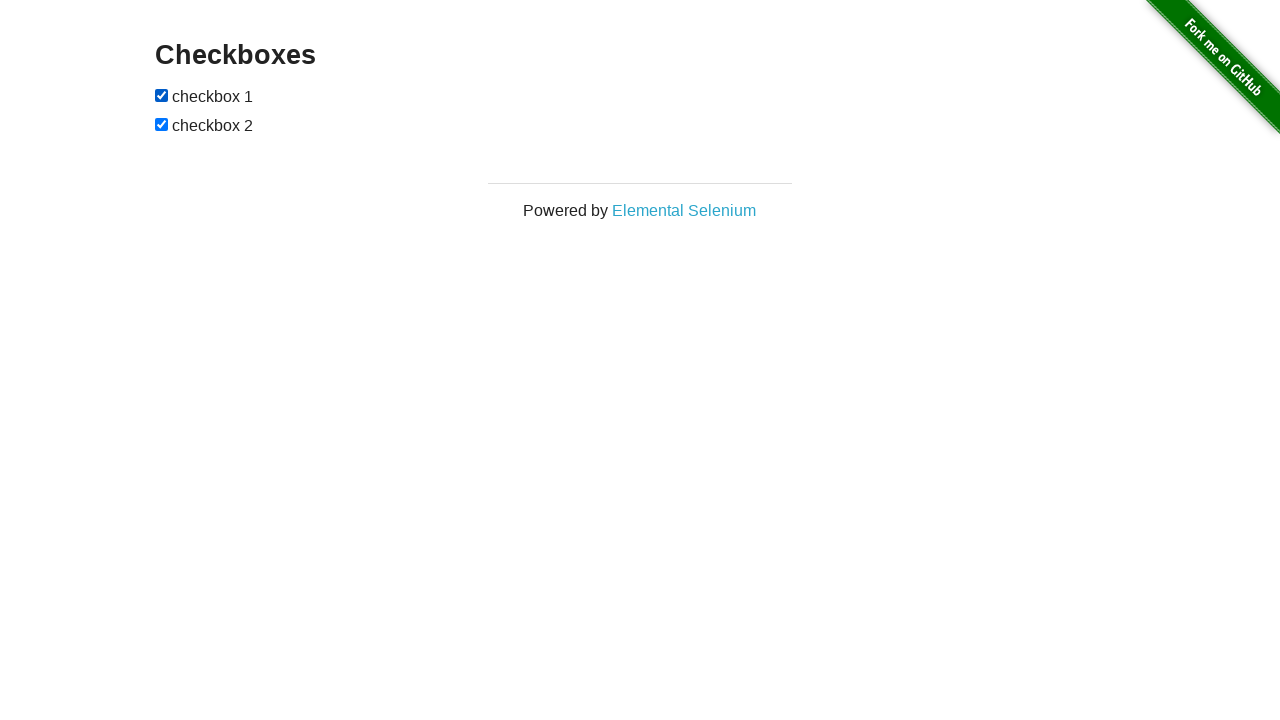

Located second checkbox
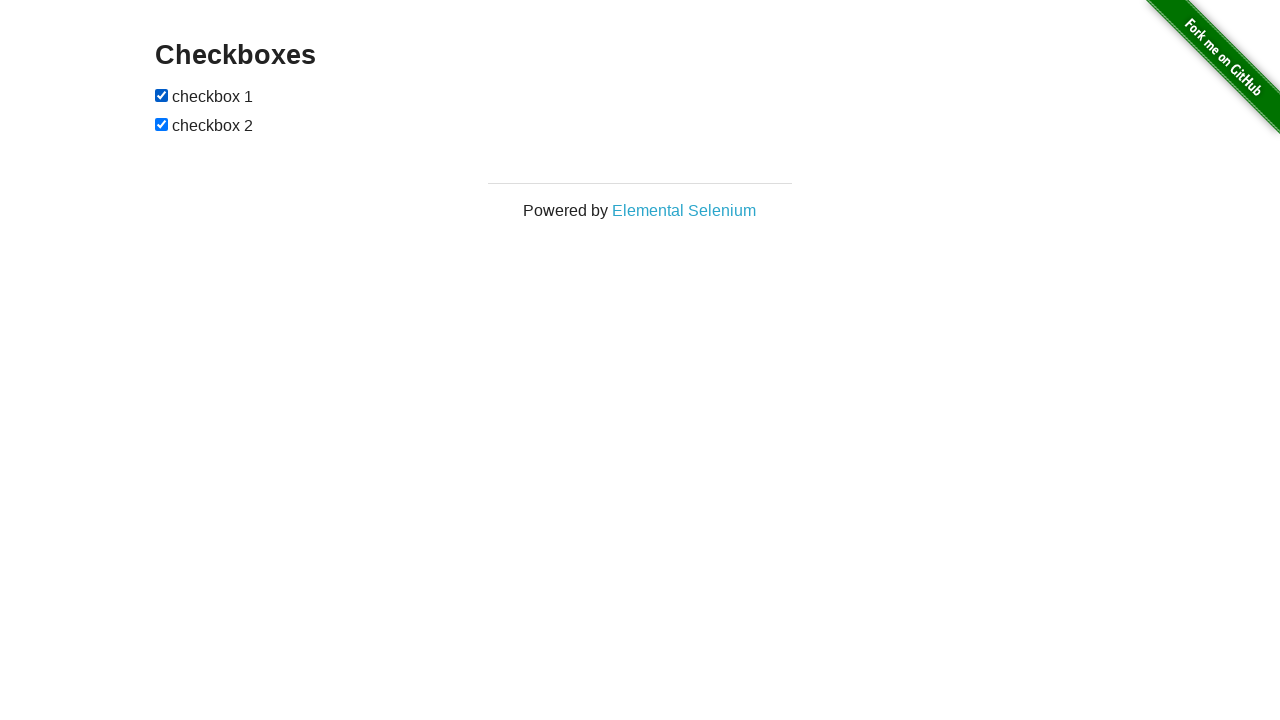

Second checkbox is already checked
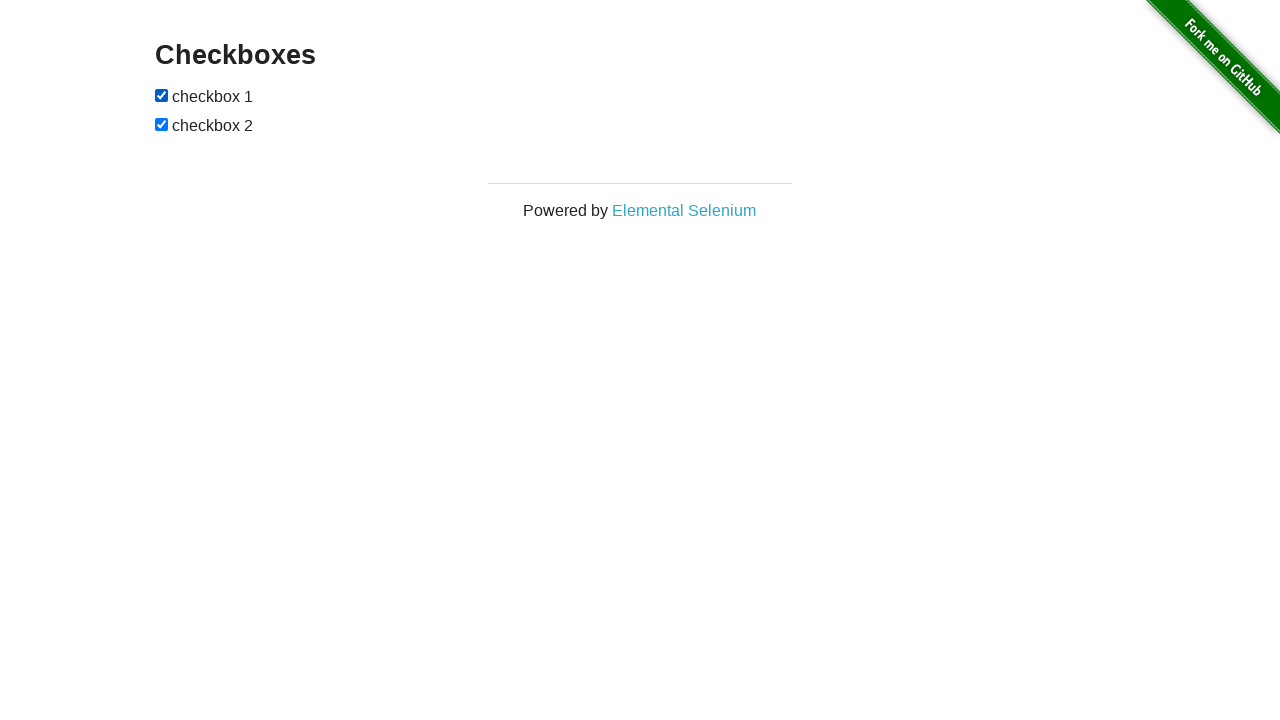

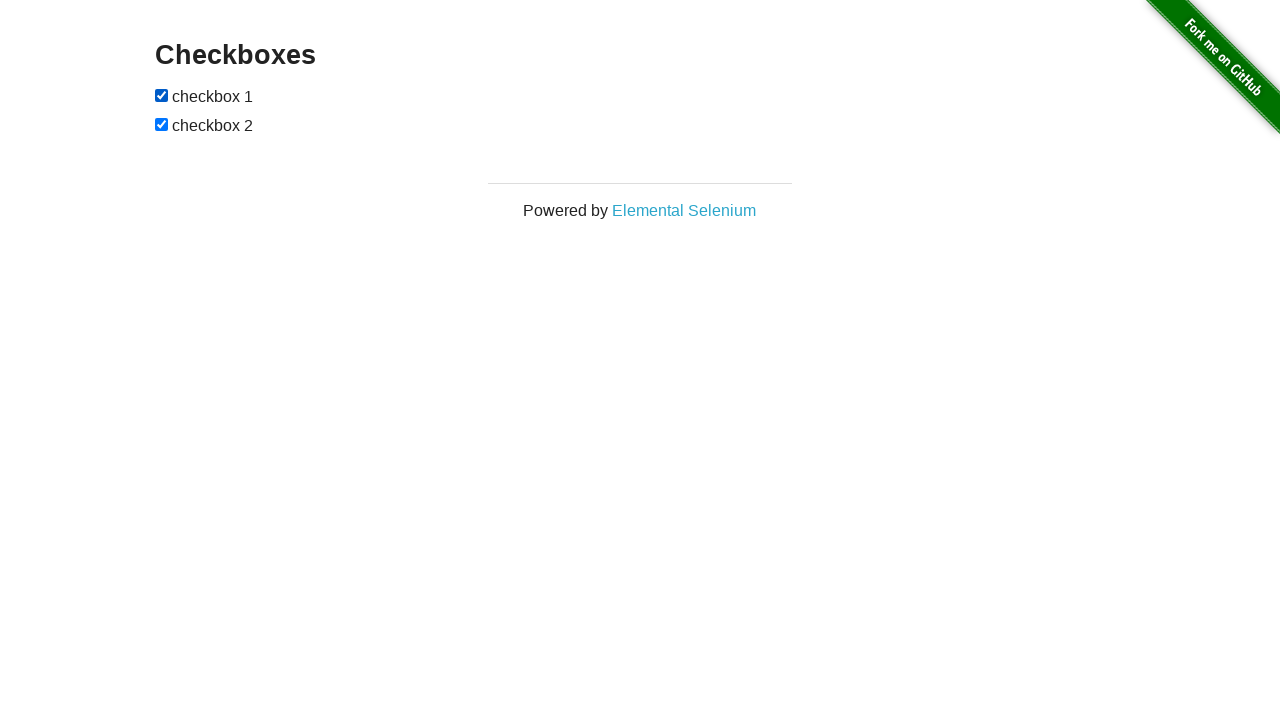